Tests clicking on a link that opens a popup window on a Selenium practice page, demonstrating browser window handling functionality.

Starting URL: http://omayo.blogspot.com/

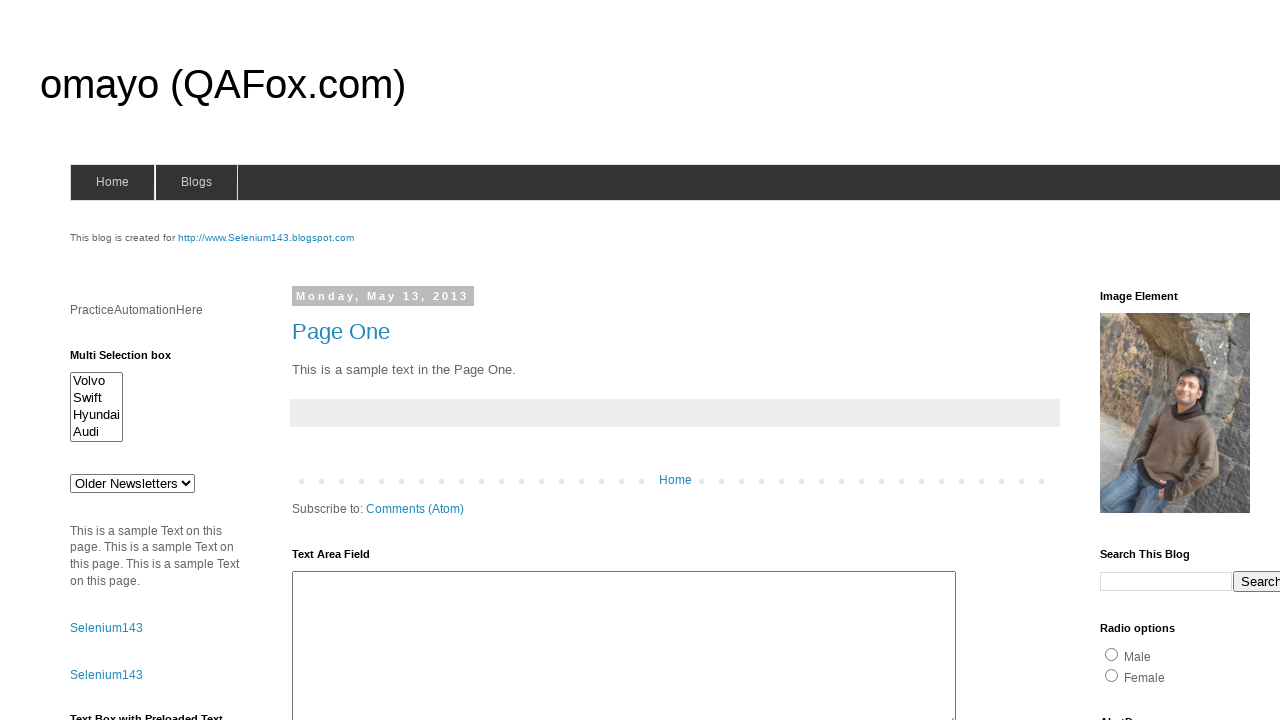

Waited for page to load (domcontentloaded state)
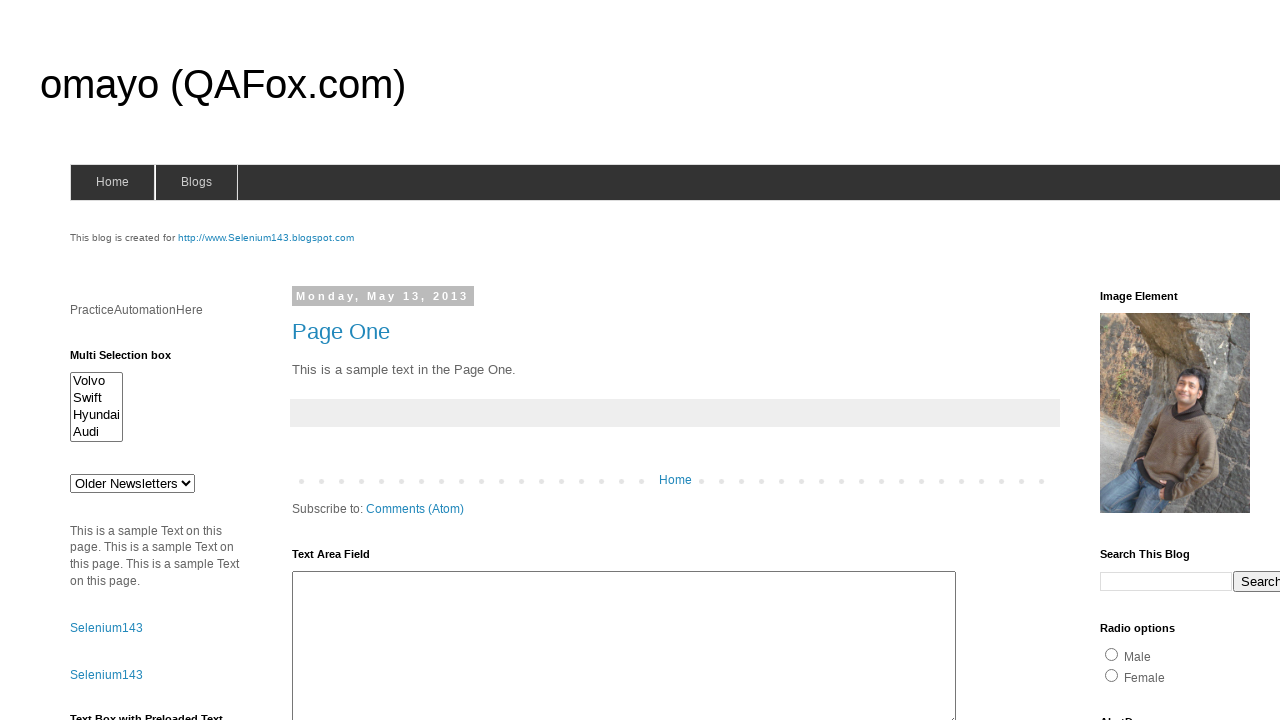

Clicked on 'Open a popup window' link at (132, 360) on xpath=//a[.='Open a popup window']
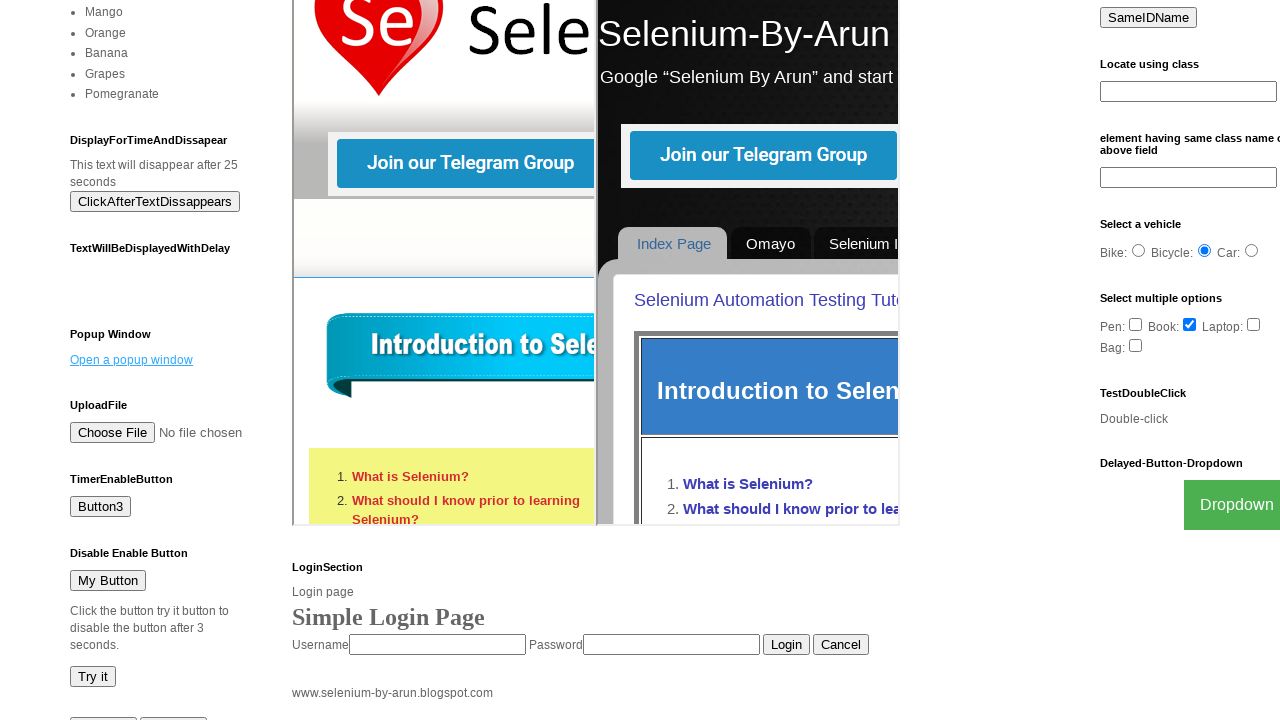

Waited 2 seconds for popup window to open
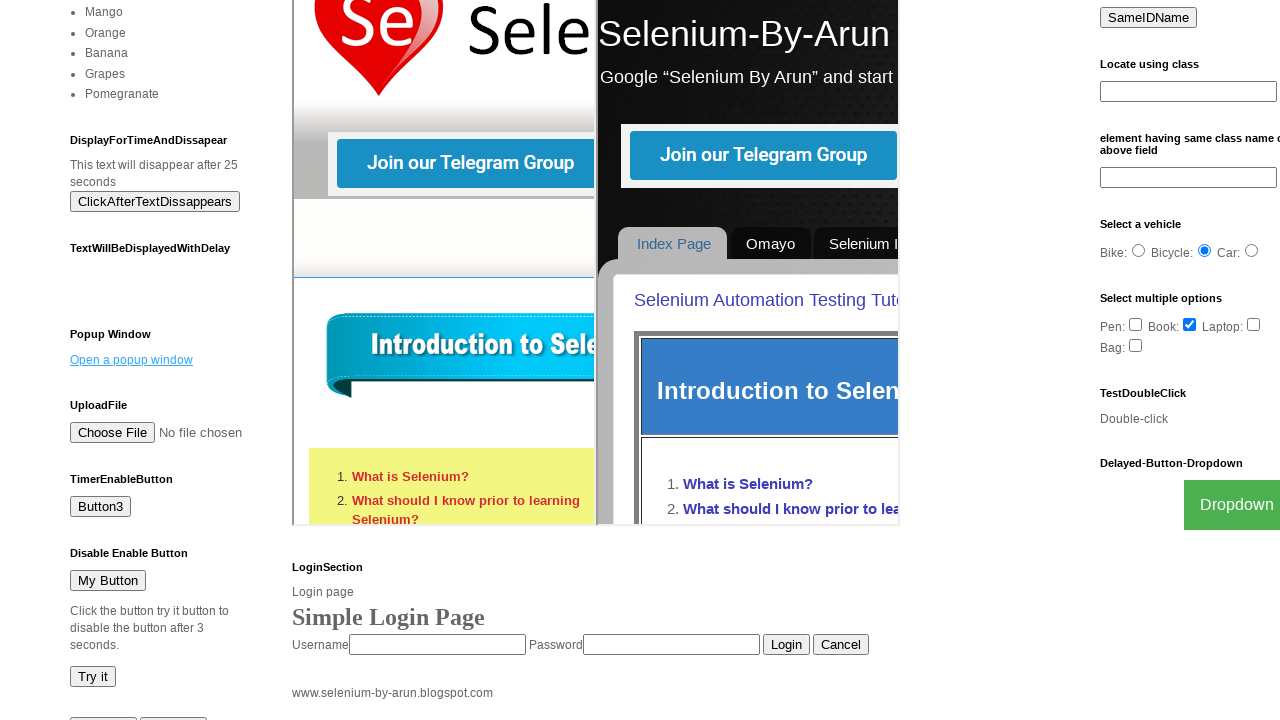

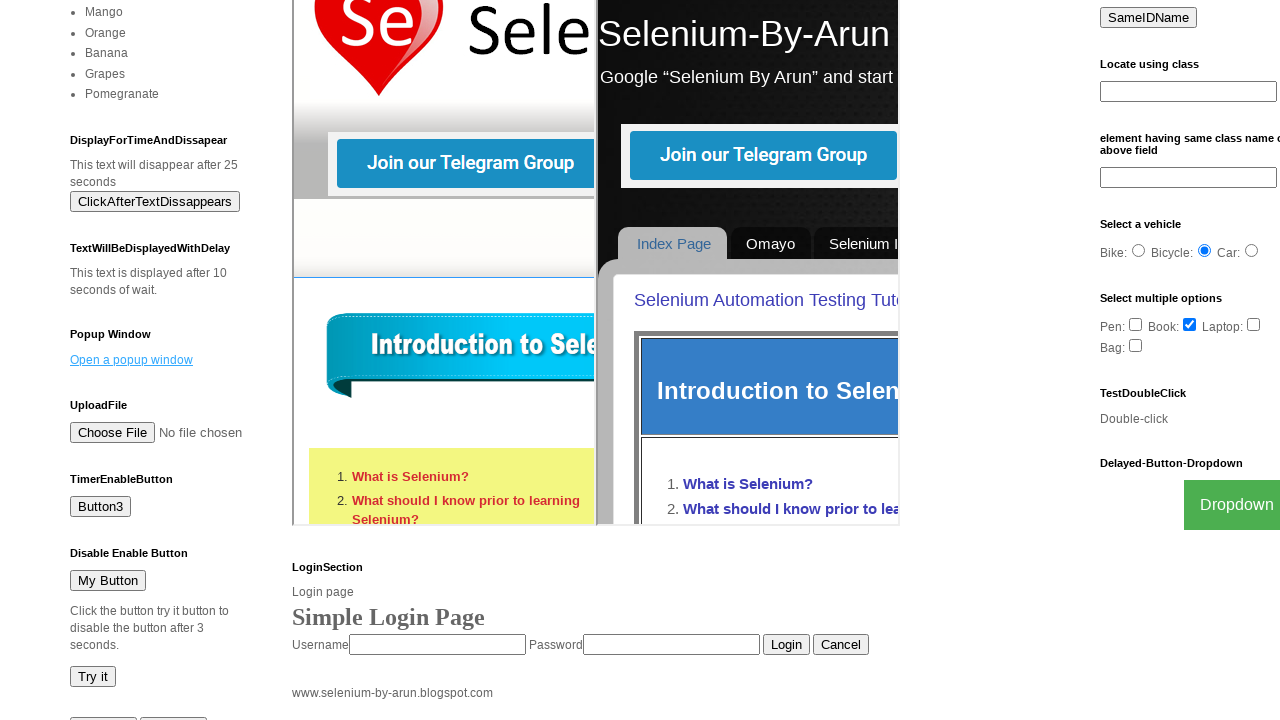